Tests a form on the XPath practice page by filling multiple input fields including username, security question, API key, emails, and custom fields, and clicking a button

Starting URL: https://syntaxprojects.com/Xpath.php

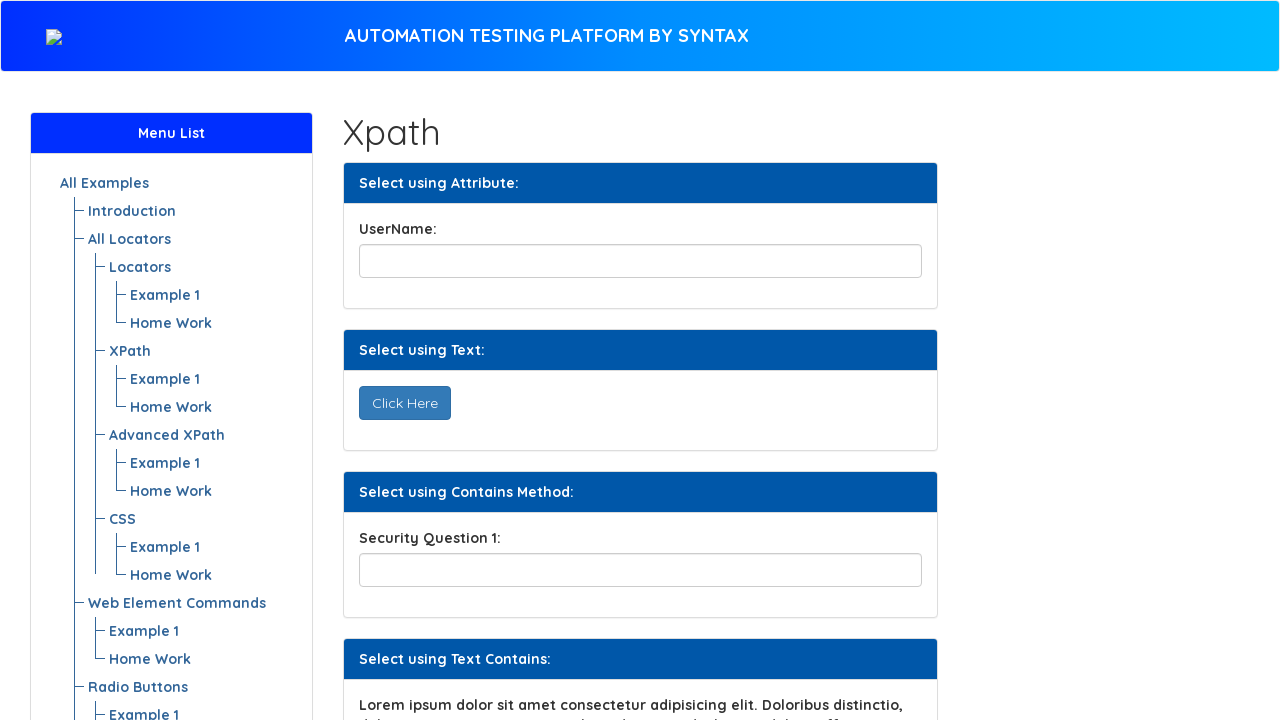

Filled username field with 'BeshoyKhalil' on input#title
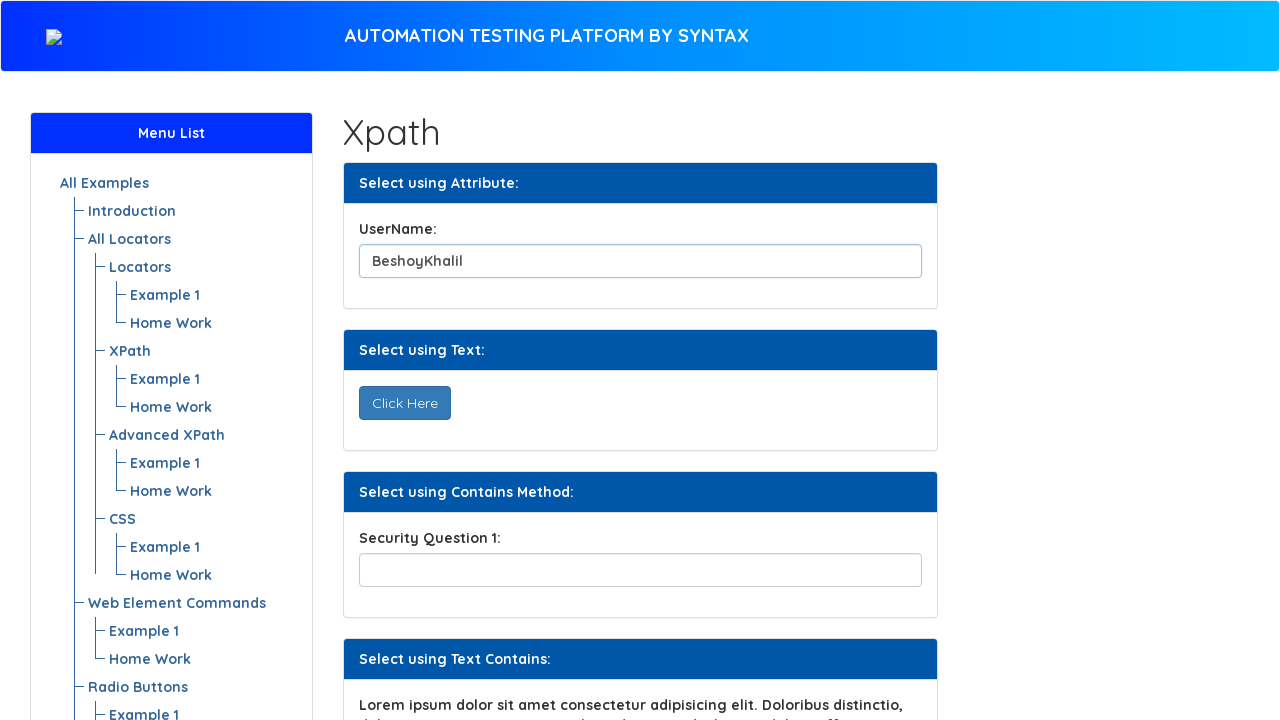

Clicked 'Click Here' button at (404, 403) on button:has-text('Click Here')
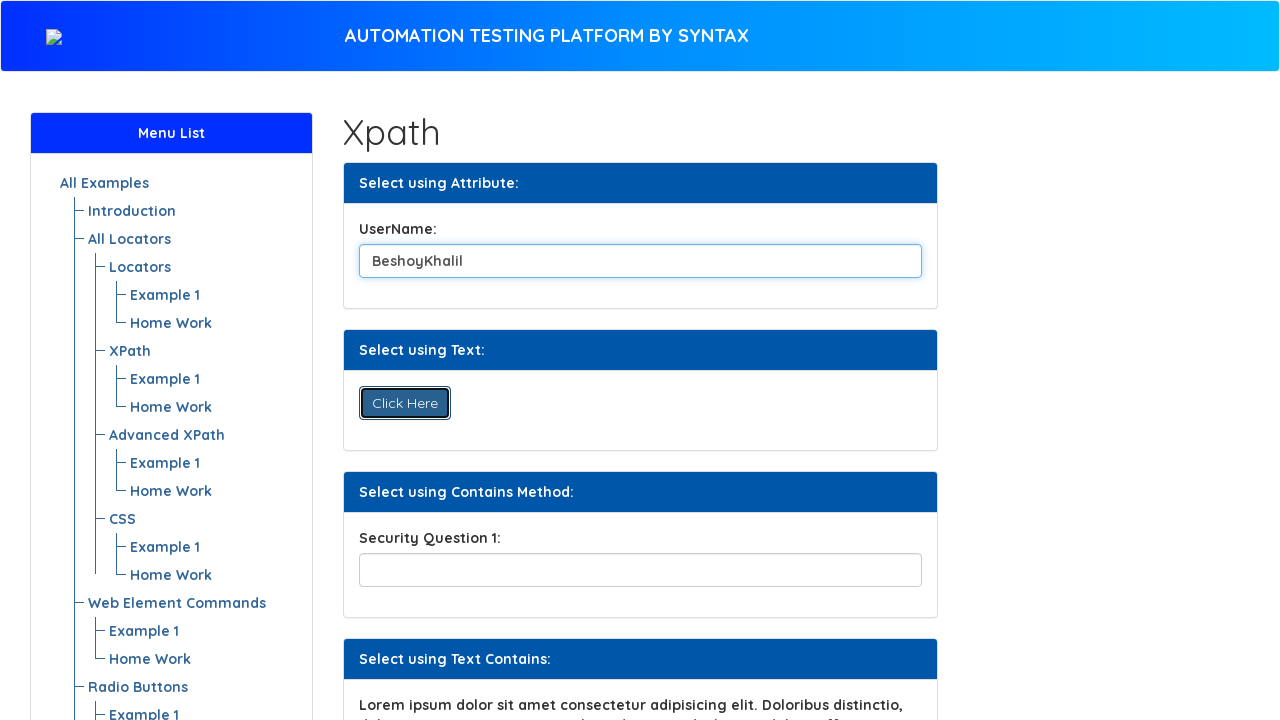

Filled security question field with 'Where do you From?' on input[name*='securityPartial']
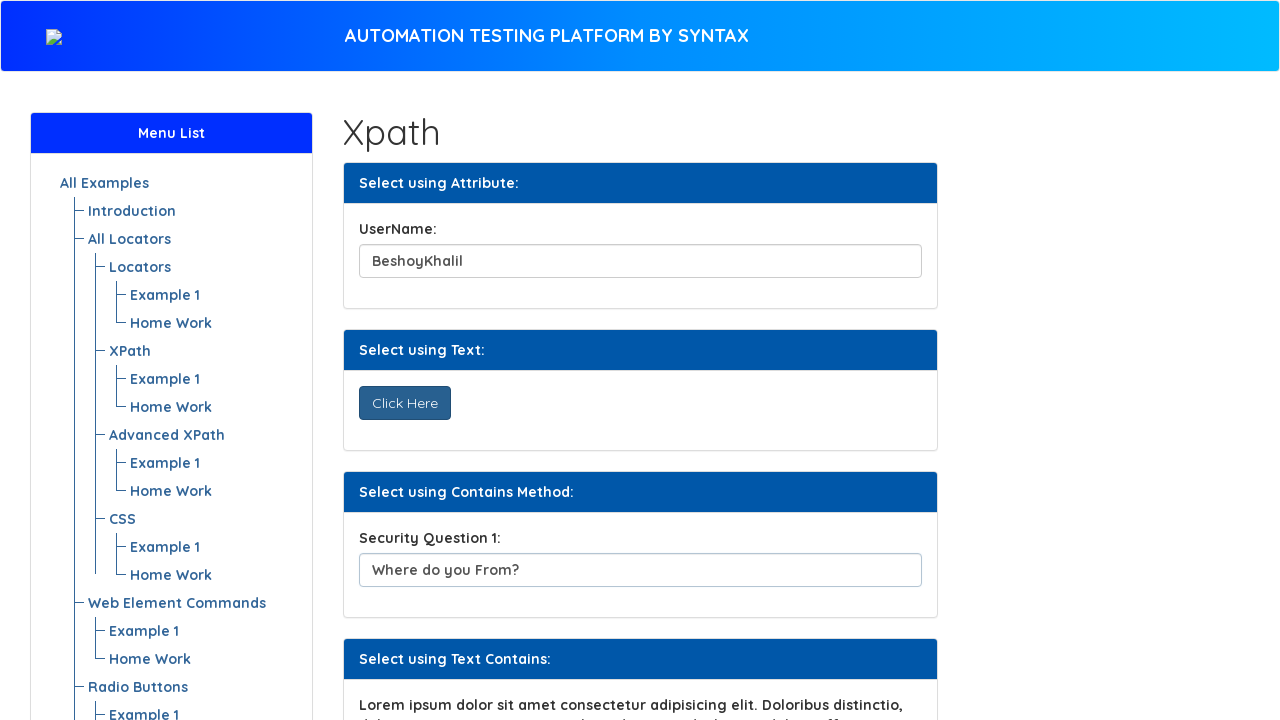

Verified label with text 'aliquam' exists
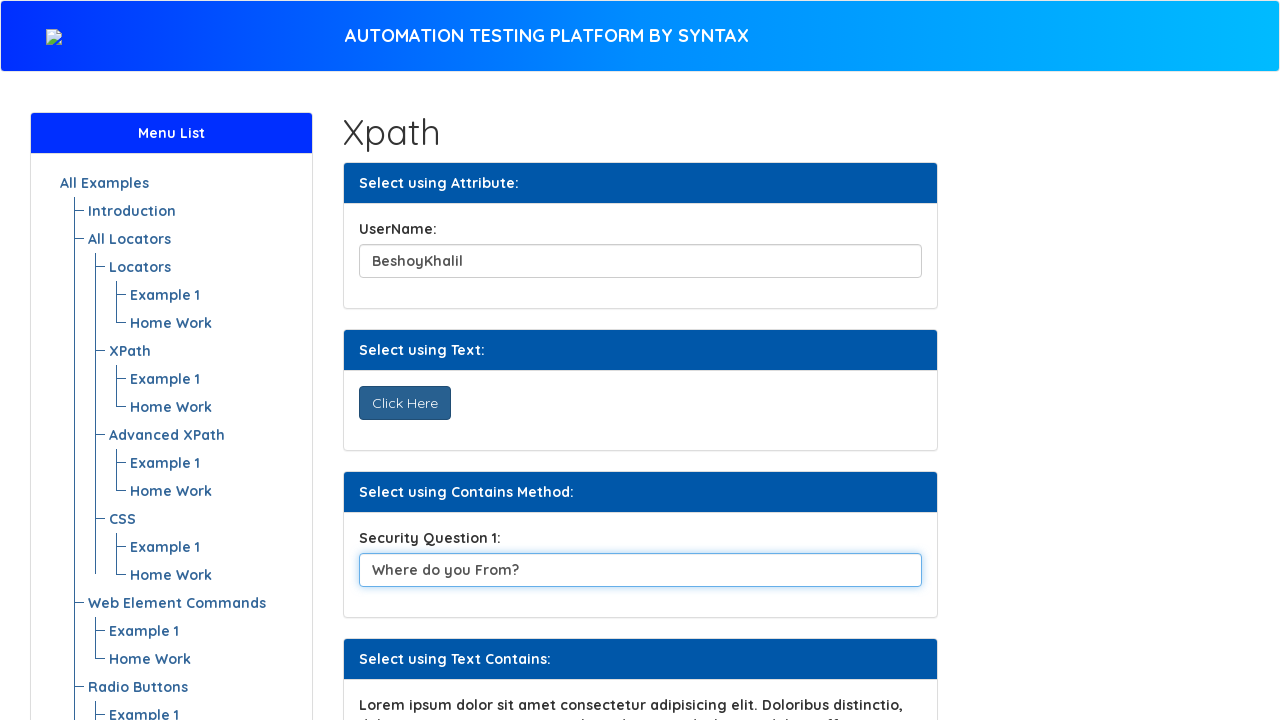

Filled API key field with '145A254C' on input[id^='api']
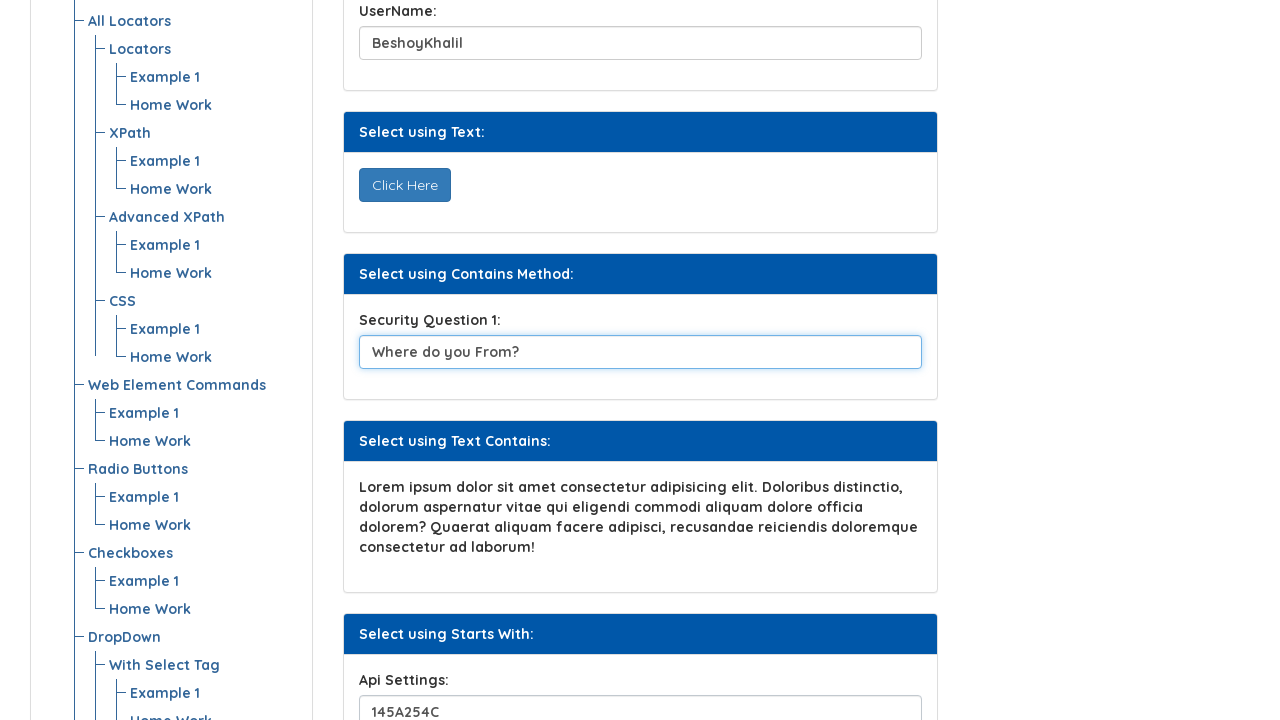

Filled first email field with 'email1@gmail.com' on input.form-control.backup >> nth=0
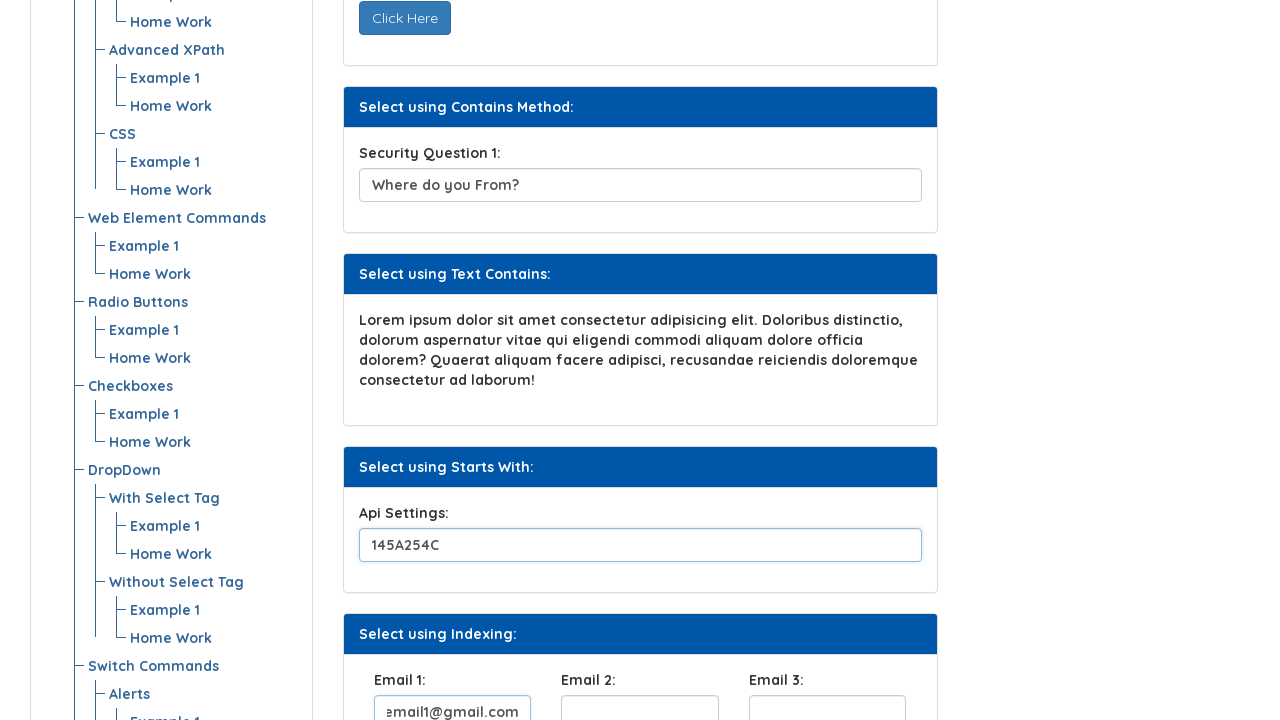

Filled second email field with 'email2@gmail.com' on input.form-control.backup >> nth=1
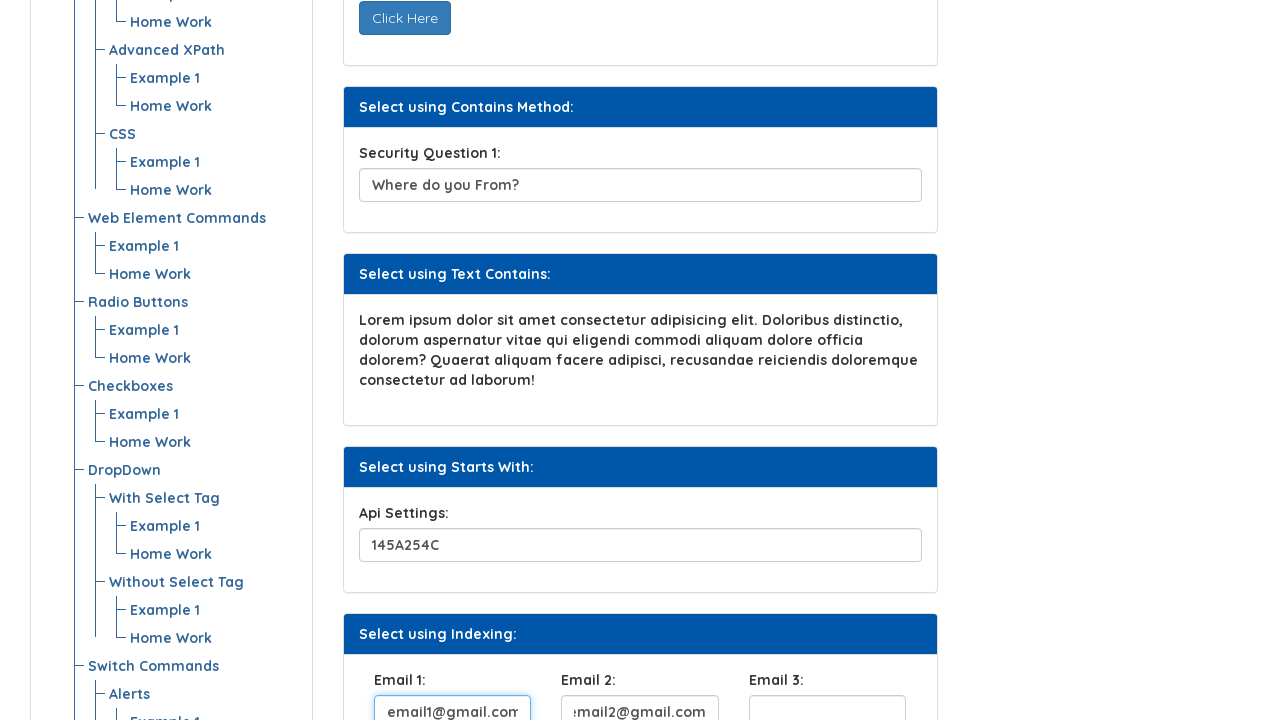

Filled third email field with 'email3@gmail.com' on input.form-control.backup >> nth=2
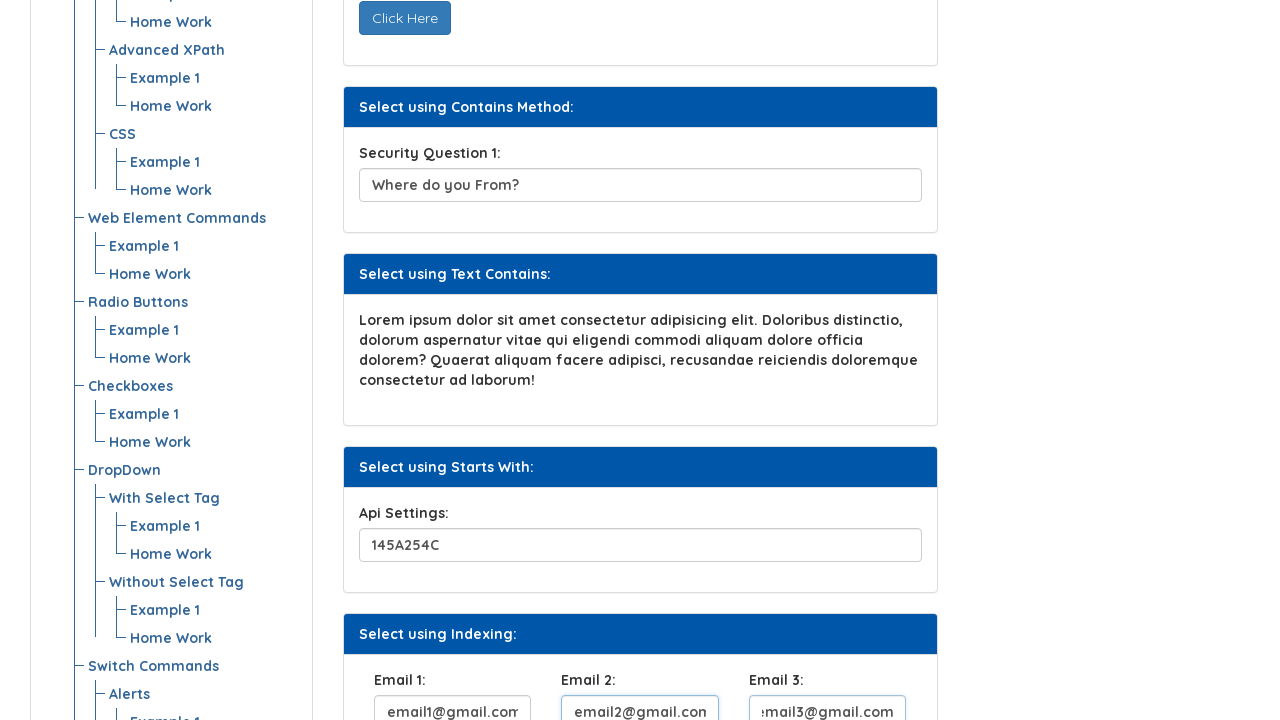

Filled custom field 1 with 'Field 1 with two attributes' on input[data-detail='one'][name='customField']
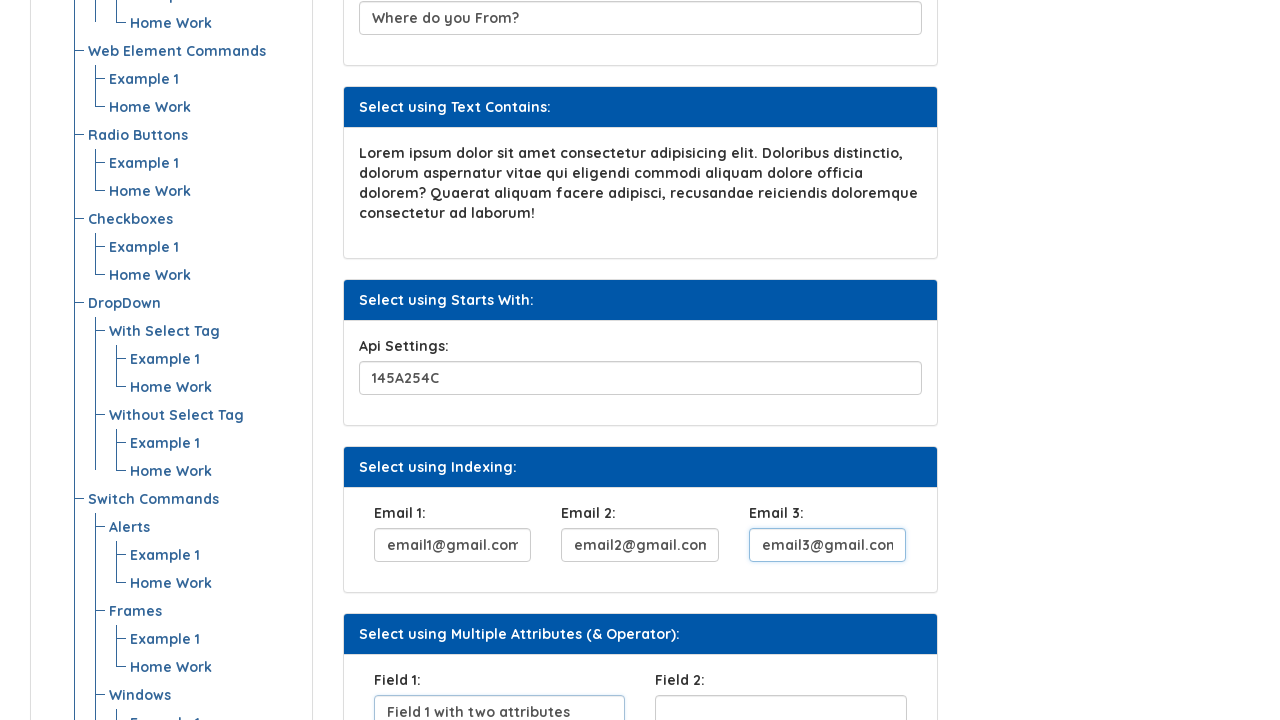

Filled custom field 2 with 'Field 2 with two attributes' on input[data-detail='two'][name='customField']
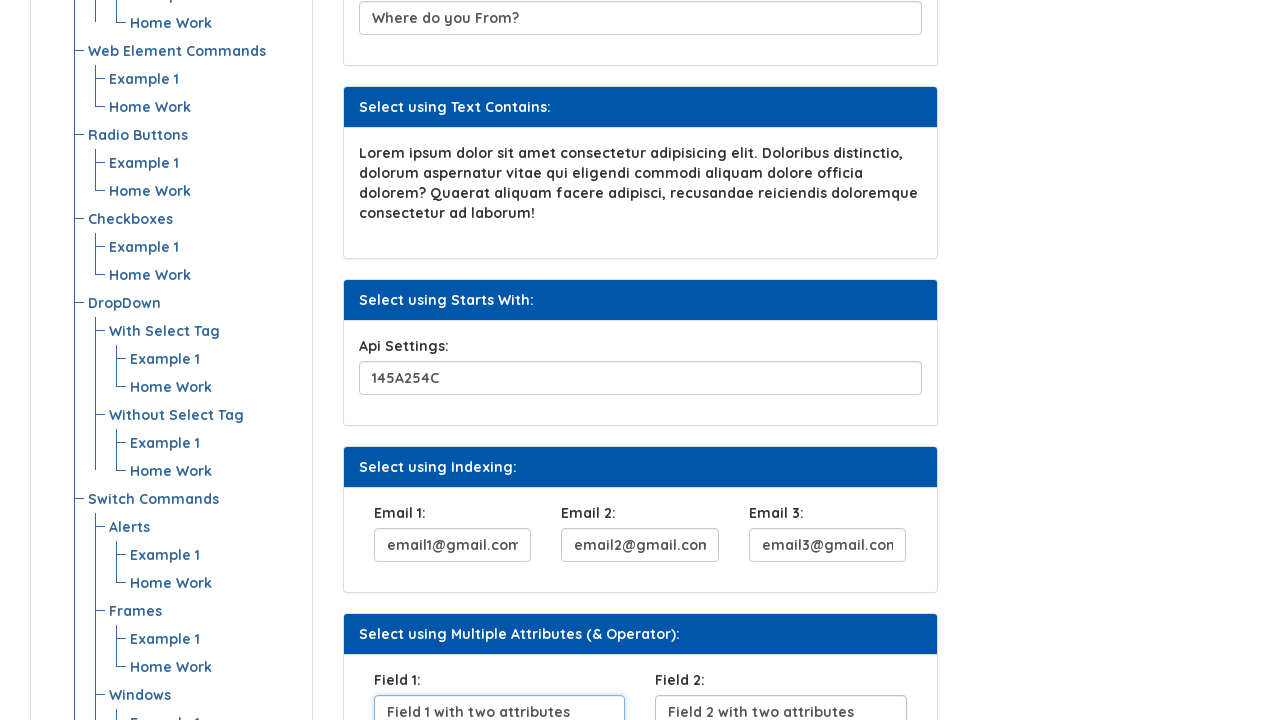

Filled choice field 1 with 'Choice Field 1 with two attributes' on input[data-detail='one'][name='customField1']
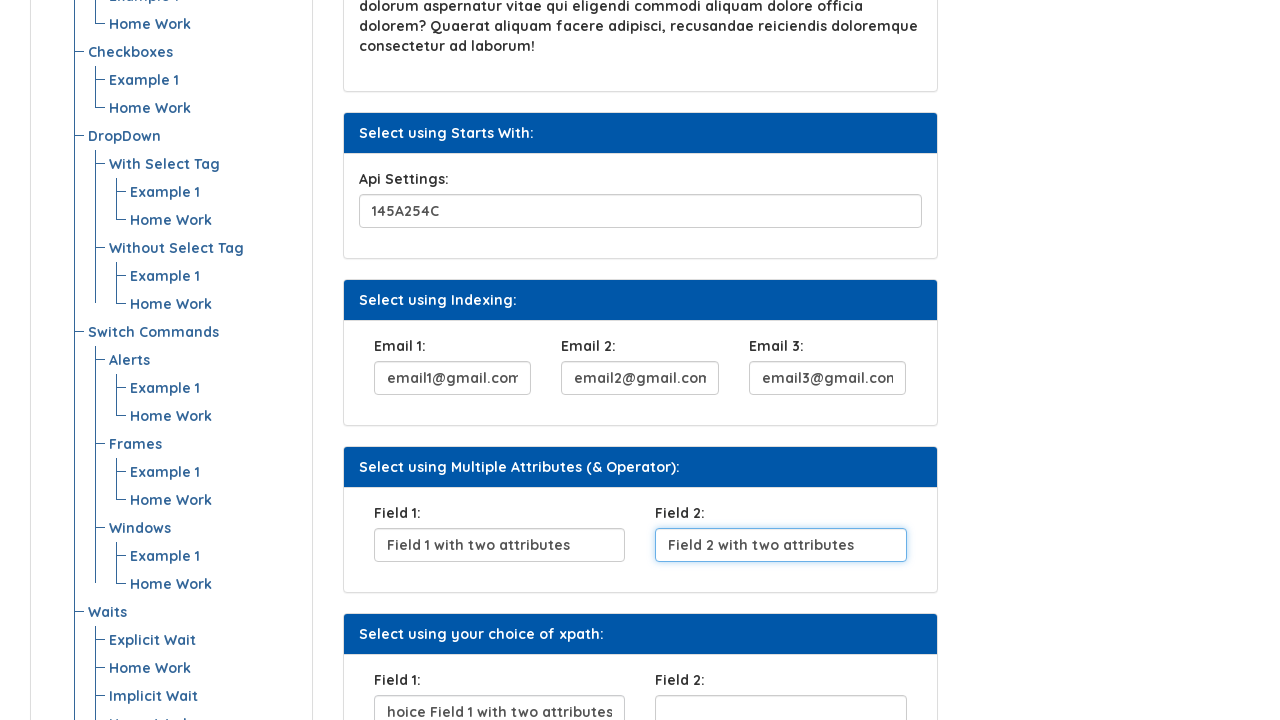

Filled choice field 2 with 'Choice Field 2 with two attributes' on input[data-detail='two'][name='customField1']
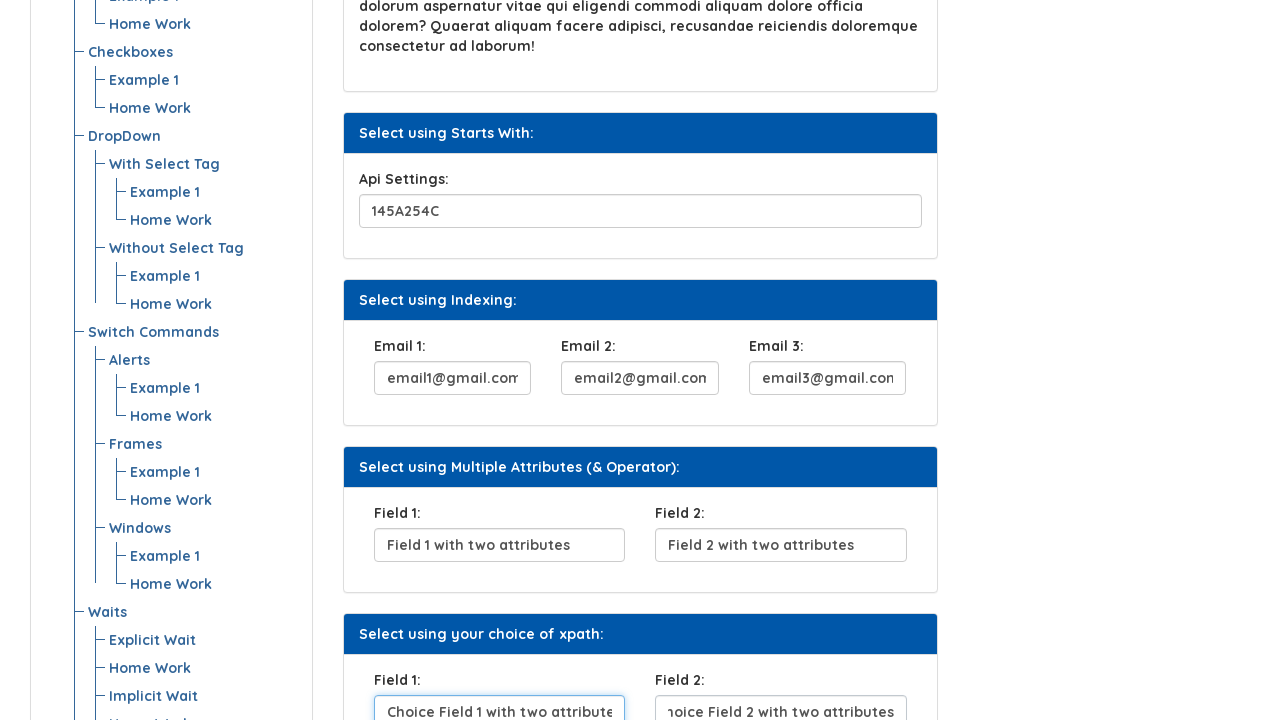

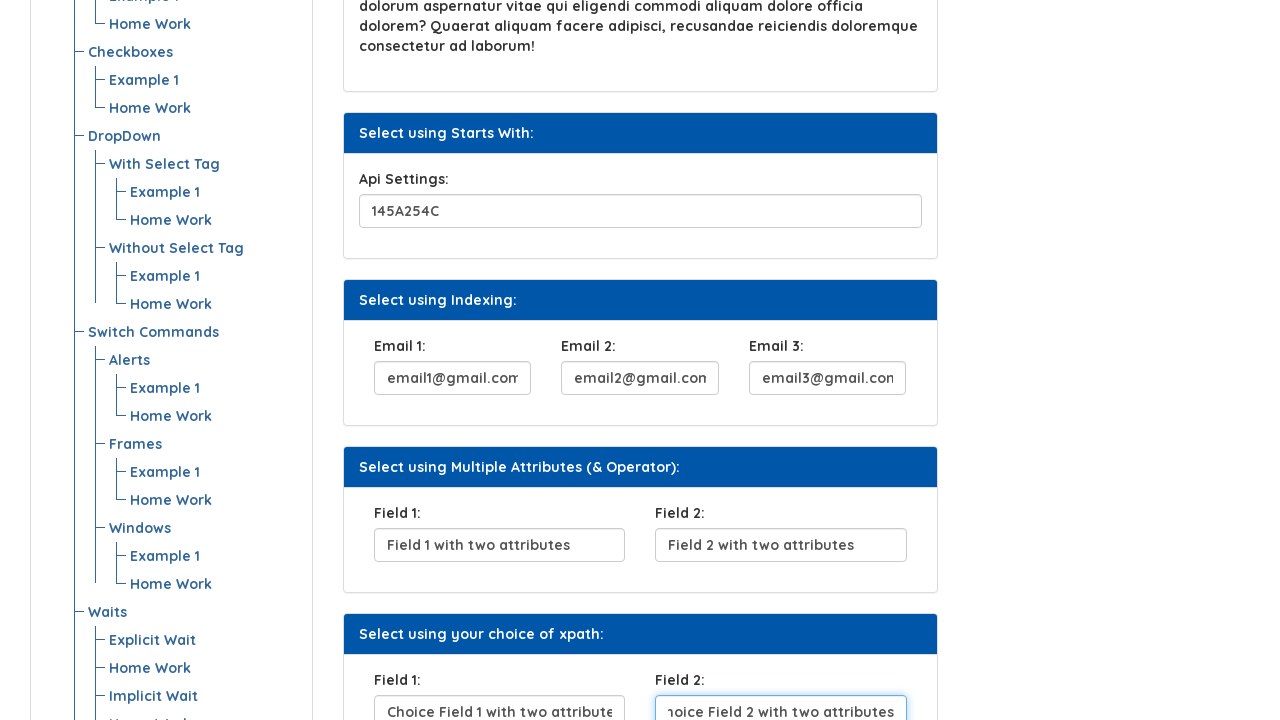